Tests that clicking the spin button changes the state of the slot machine reels

Starting URL: https://johakr.github.io/html5-slot-machine/

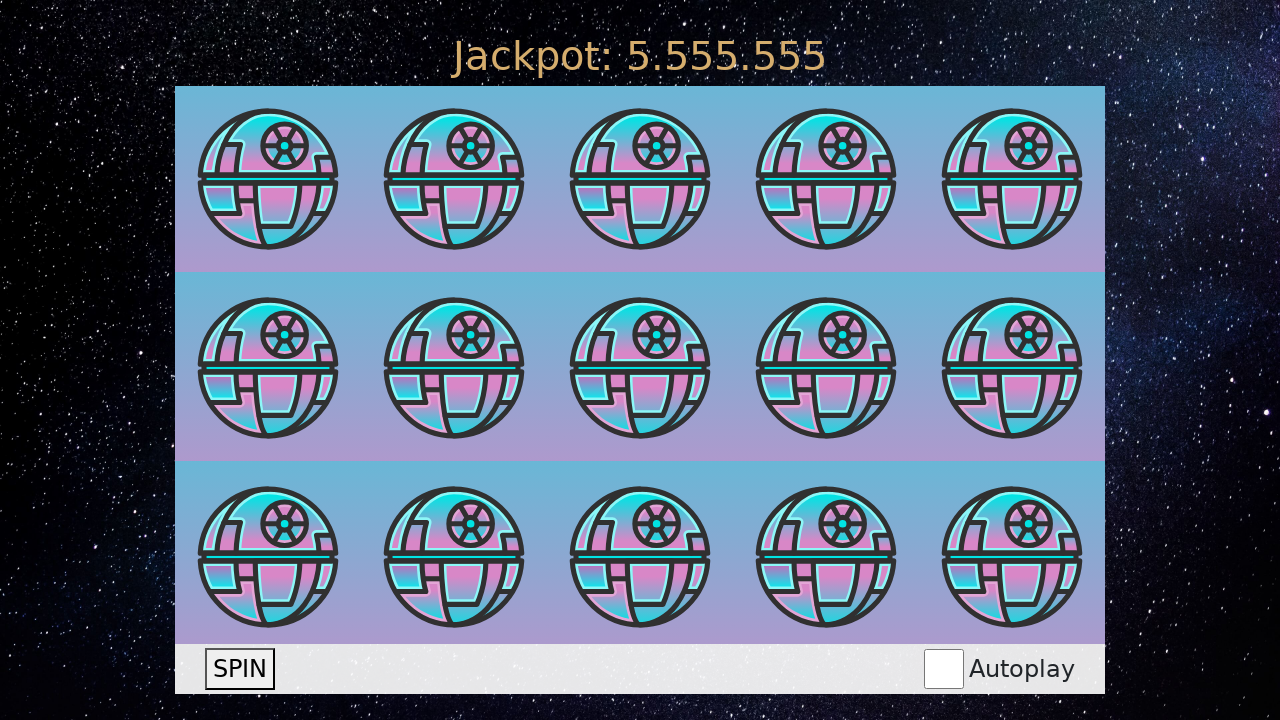

Waited for reel images to be present in the DOM
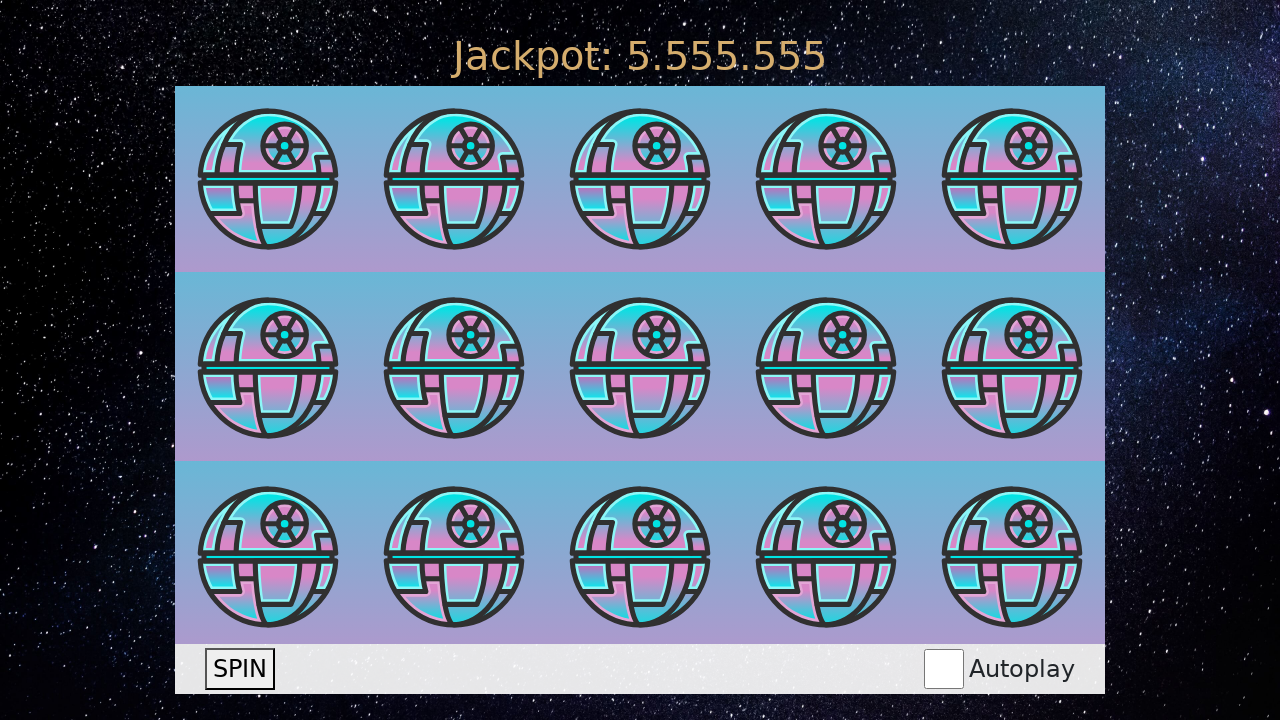

Retrieved initial reel image elements
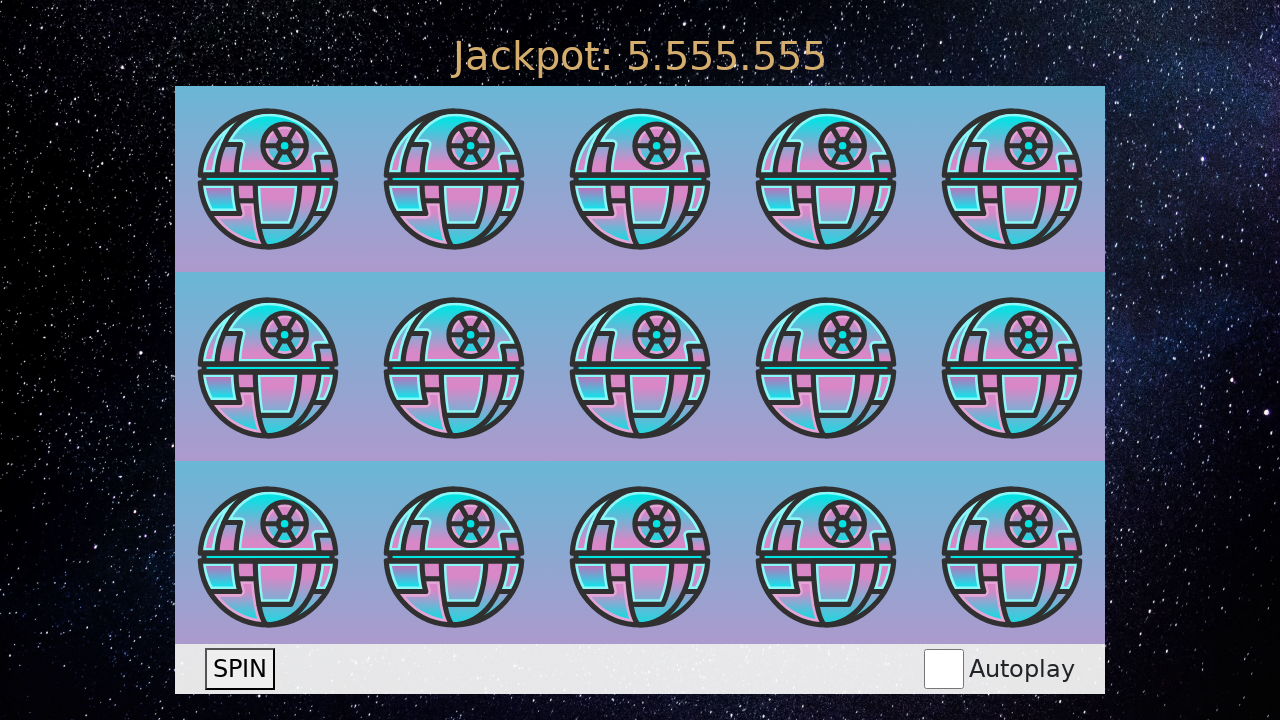

Captured initial reel image sources
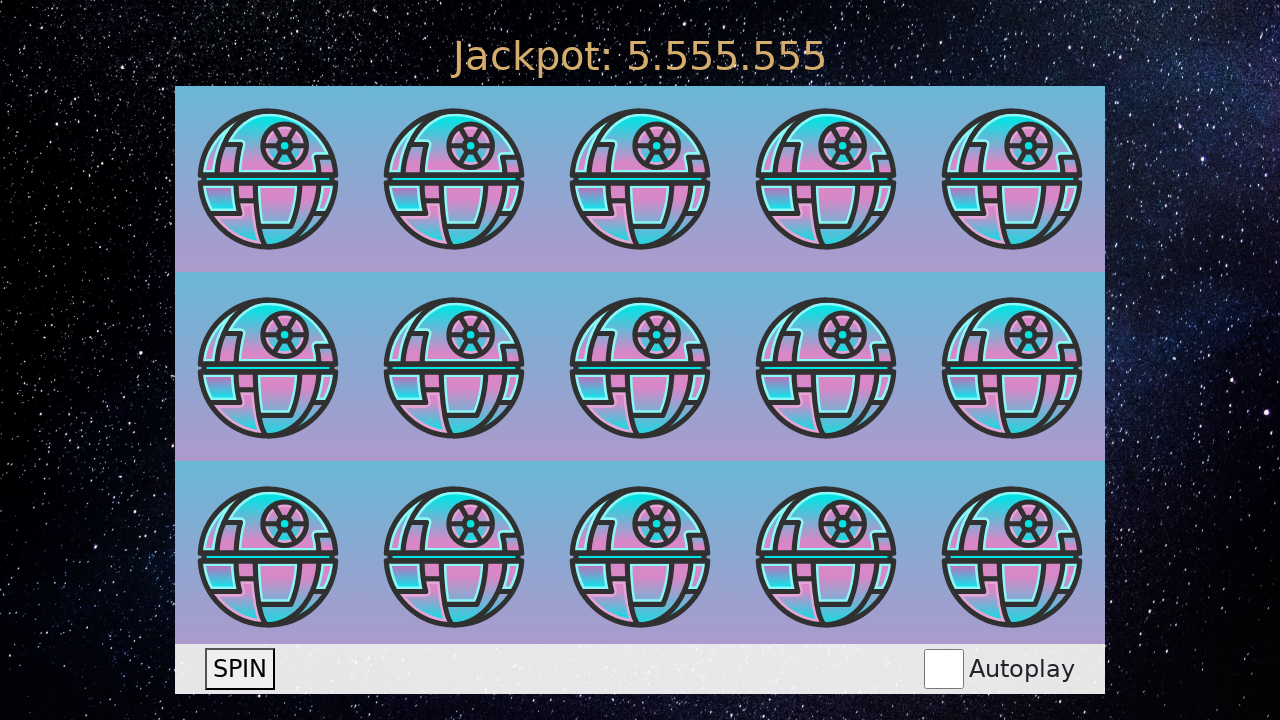

Clicked the spin button at (240, 669) on internal:text="spin"i
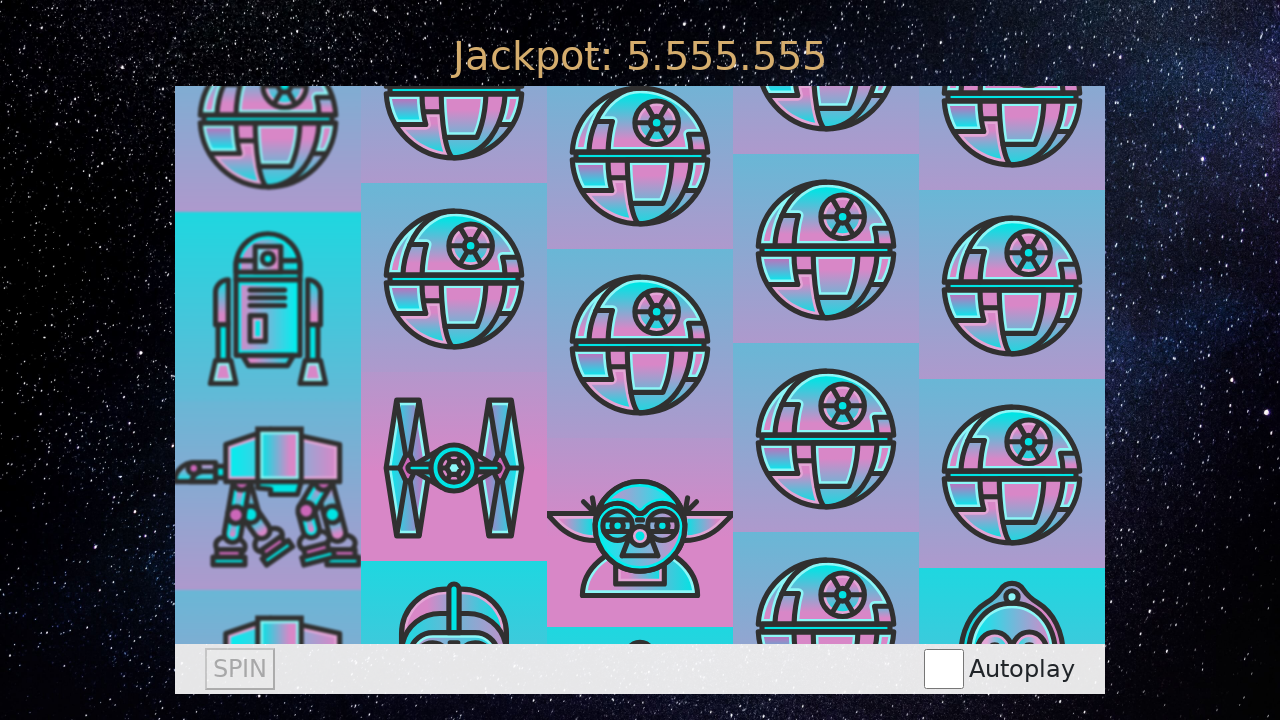

Waited 1000ms for reels to spin
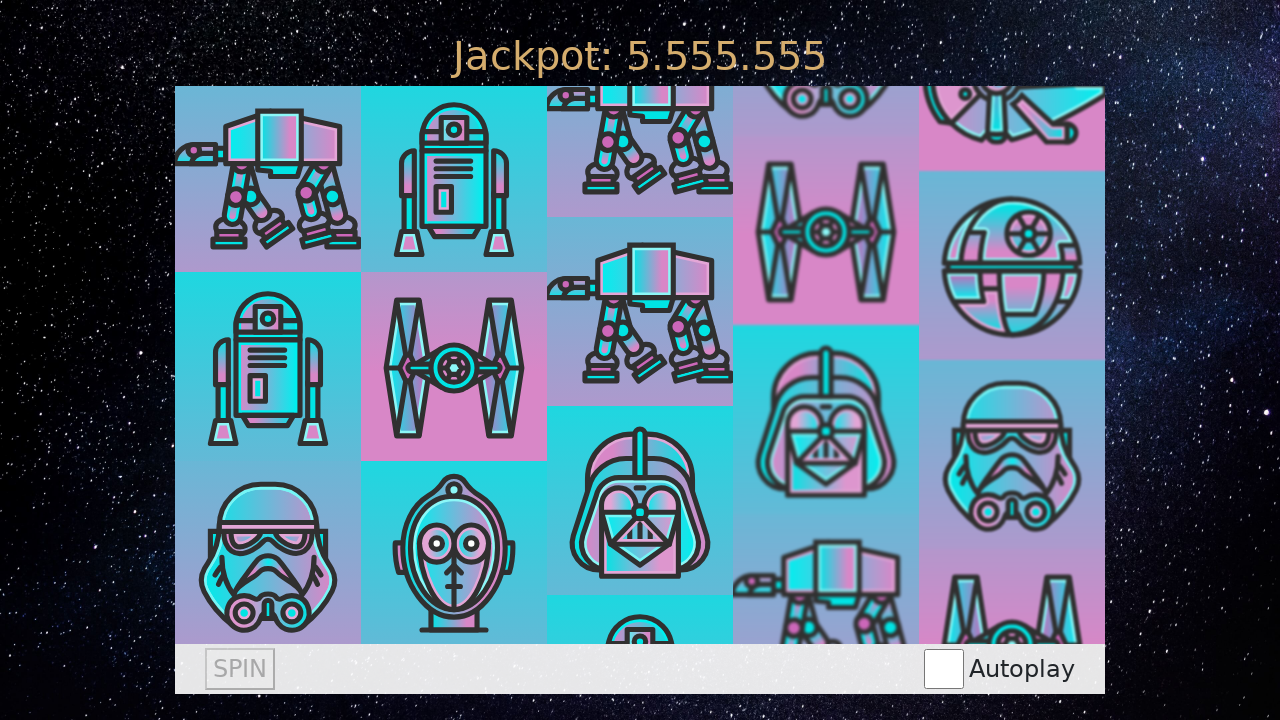

Retrieved new reel image elements after spinning
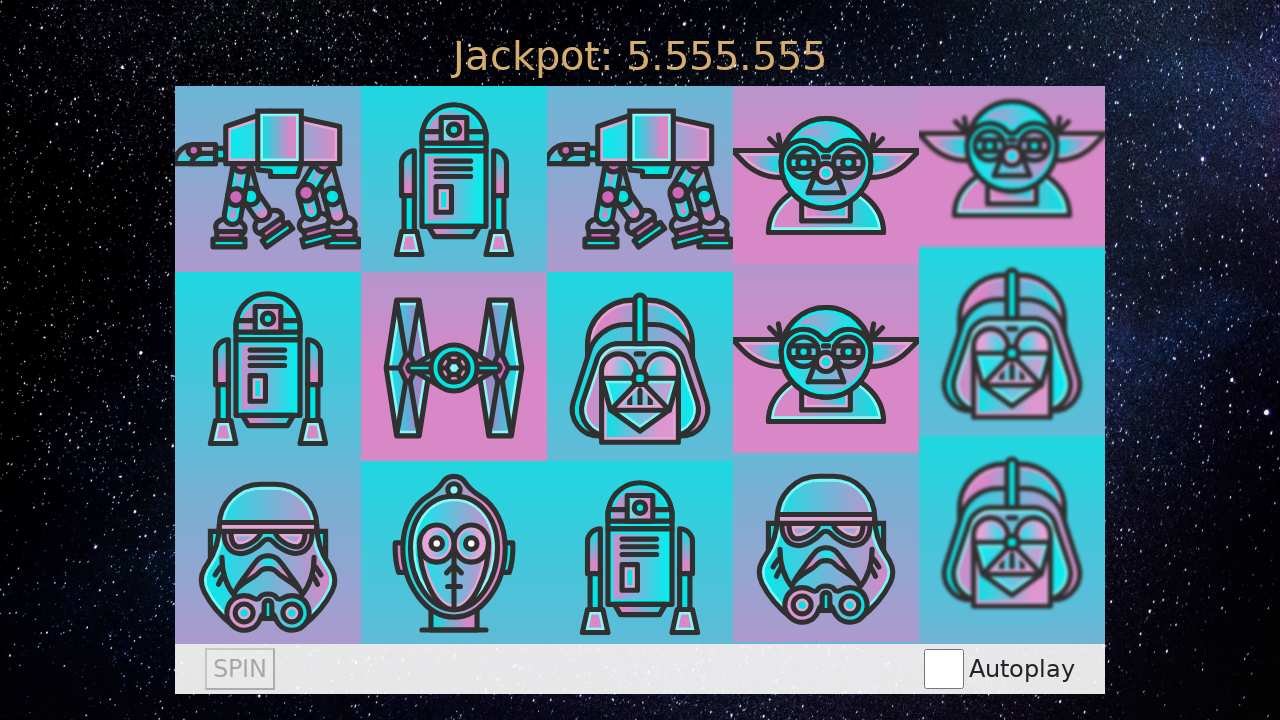

Captured new reel image sources after spinning
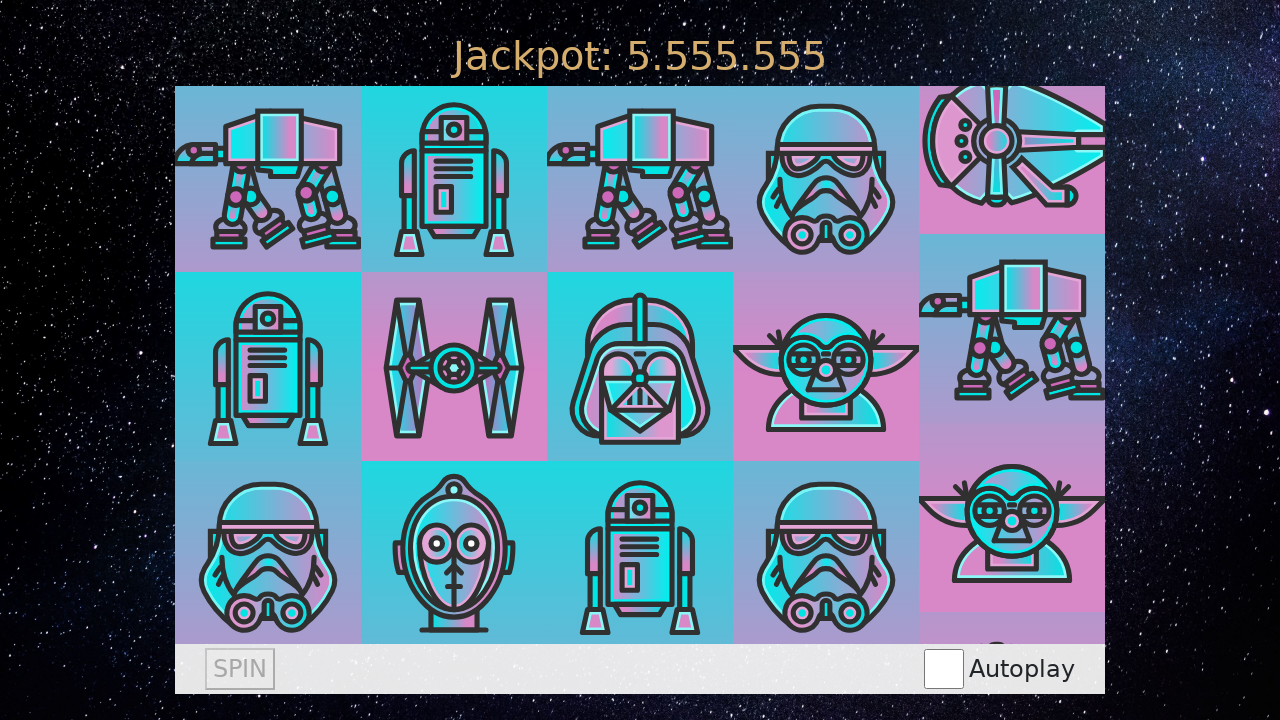

Verified that reel images changed after spin (assertion passed)
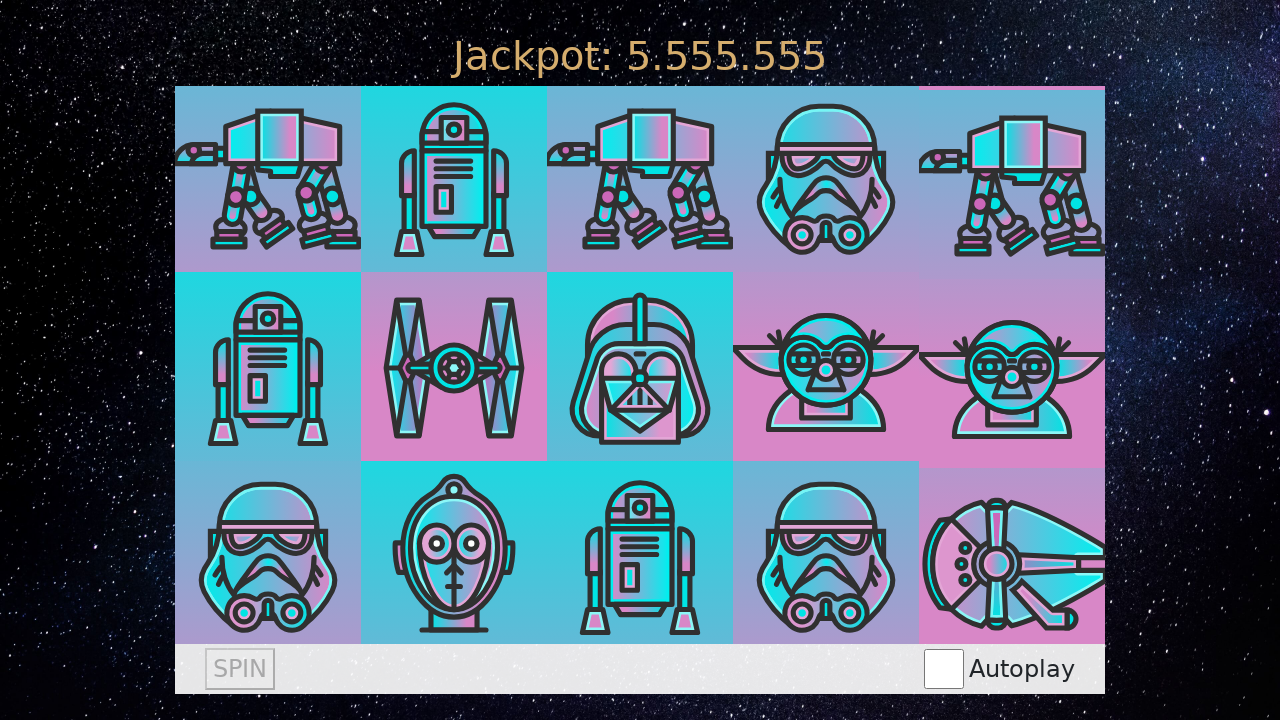

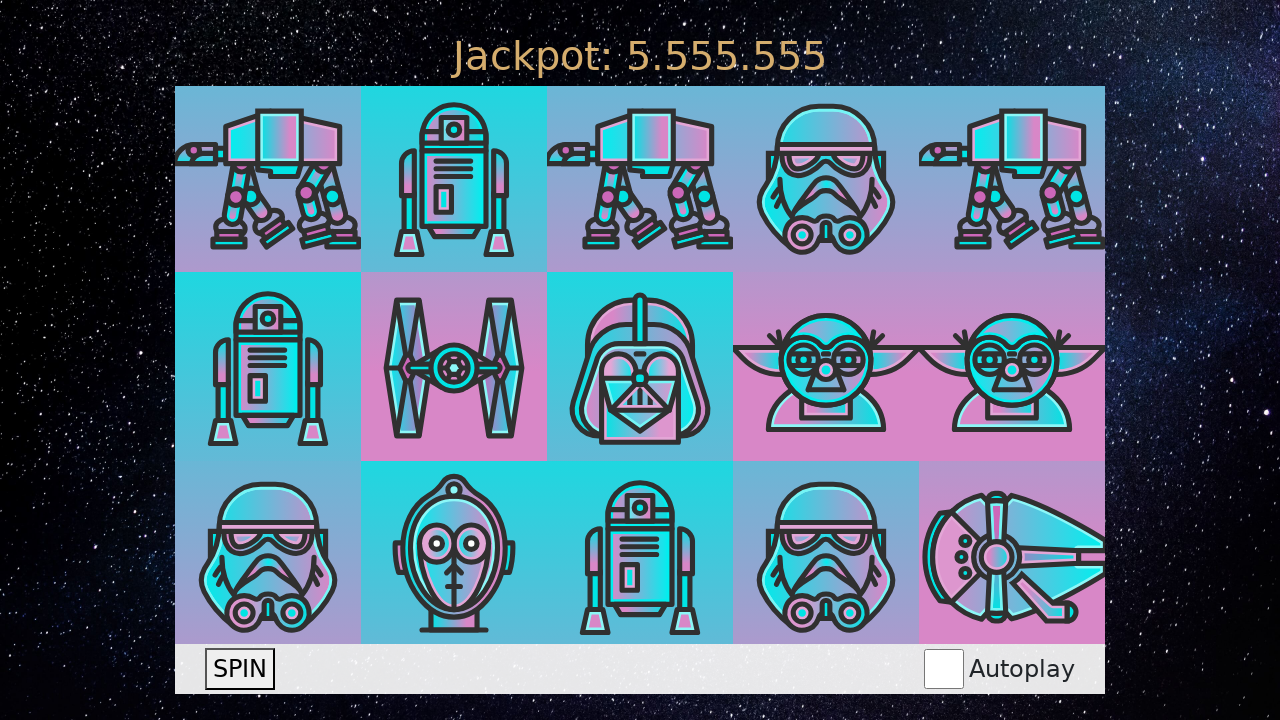